Tests browser connection by navigating to the Stellar Burgers website and verifying the page loads successfully by waiting for the page title.

Starting URL: https://stellarburgers.education-services.ru/

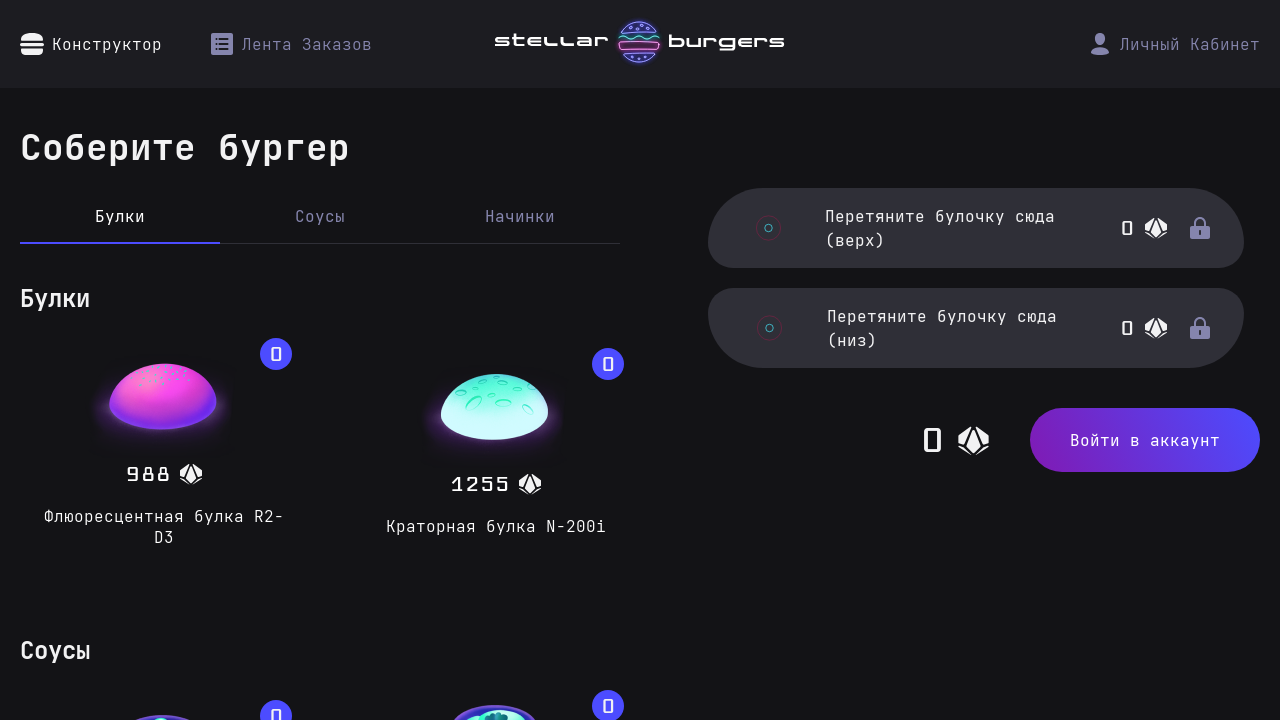

Navigated to Stellar Burgers website
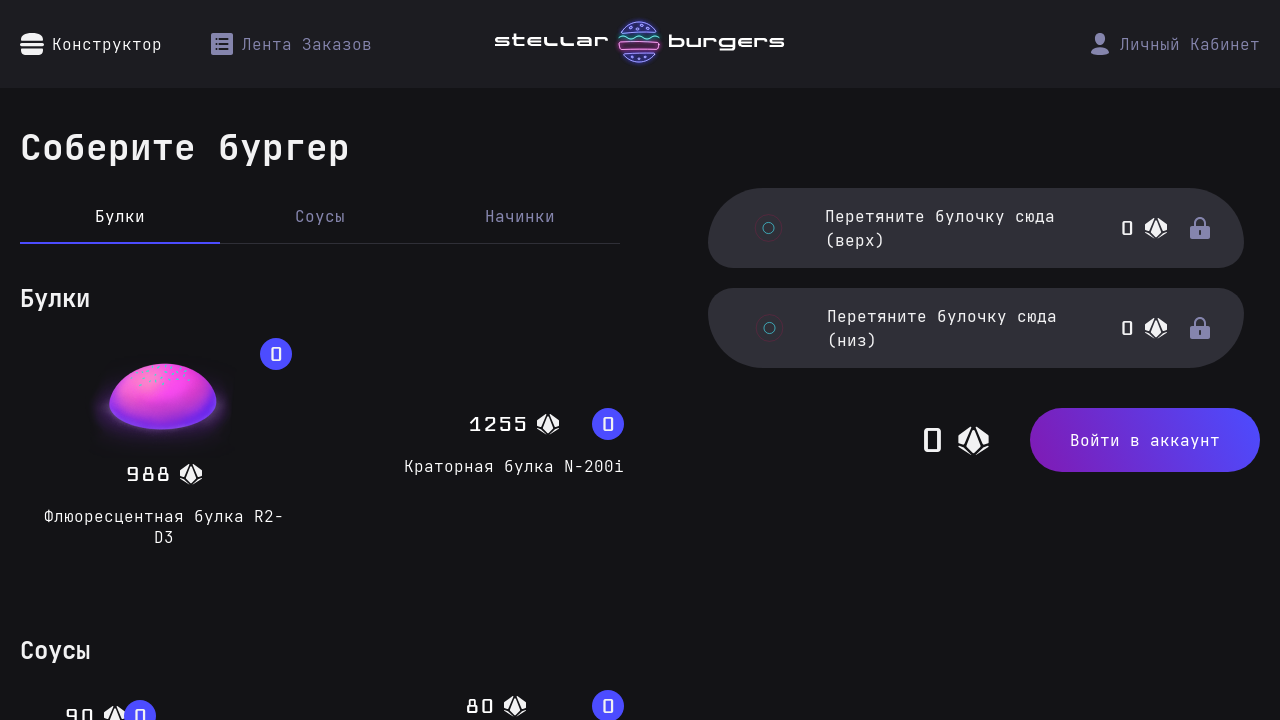

Page DOM content loaded successfully
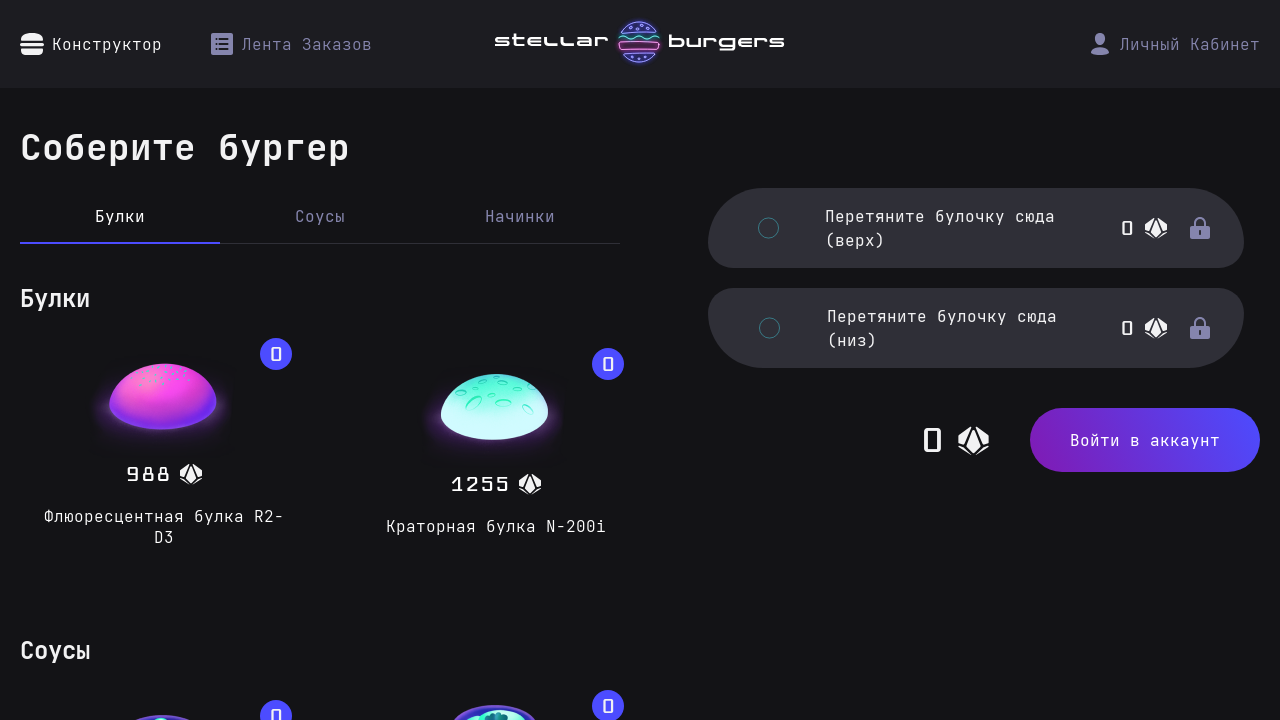

Retrieved page title: 'Stellar Burgers'
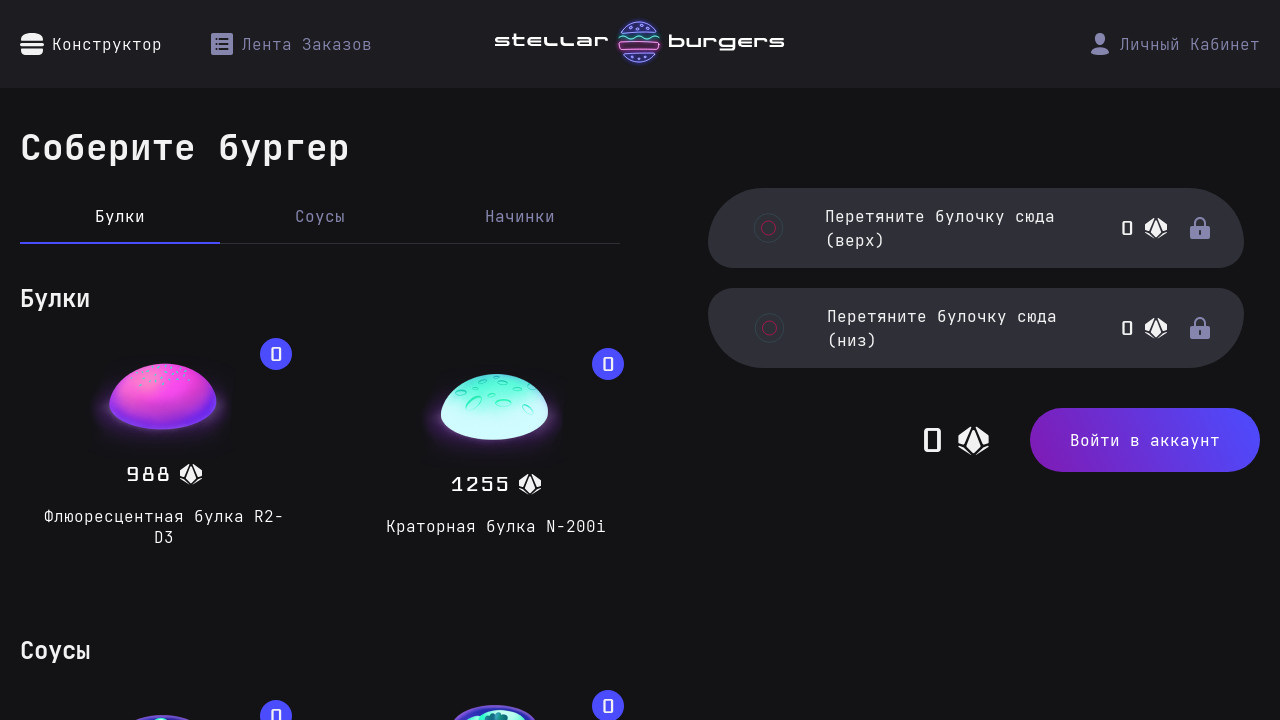

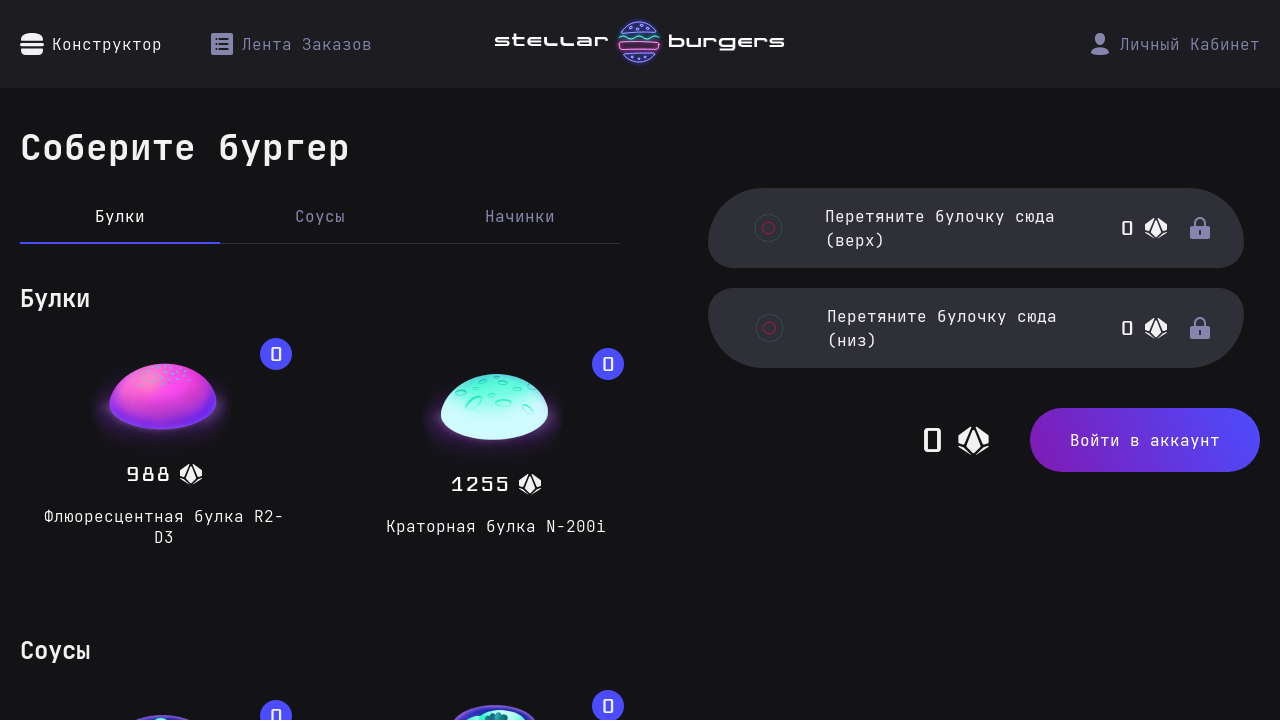